Tests hidden layers by clicking a green button which then gets covered by another element, then clicking the blue button

Starting URL: http://uitestingplayground.com/hiddenlayers

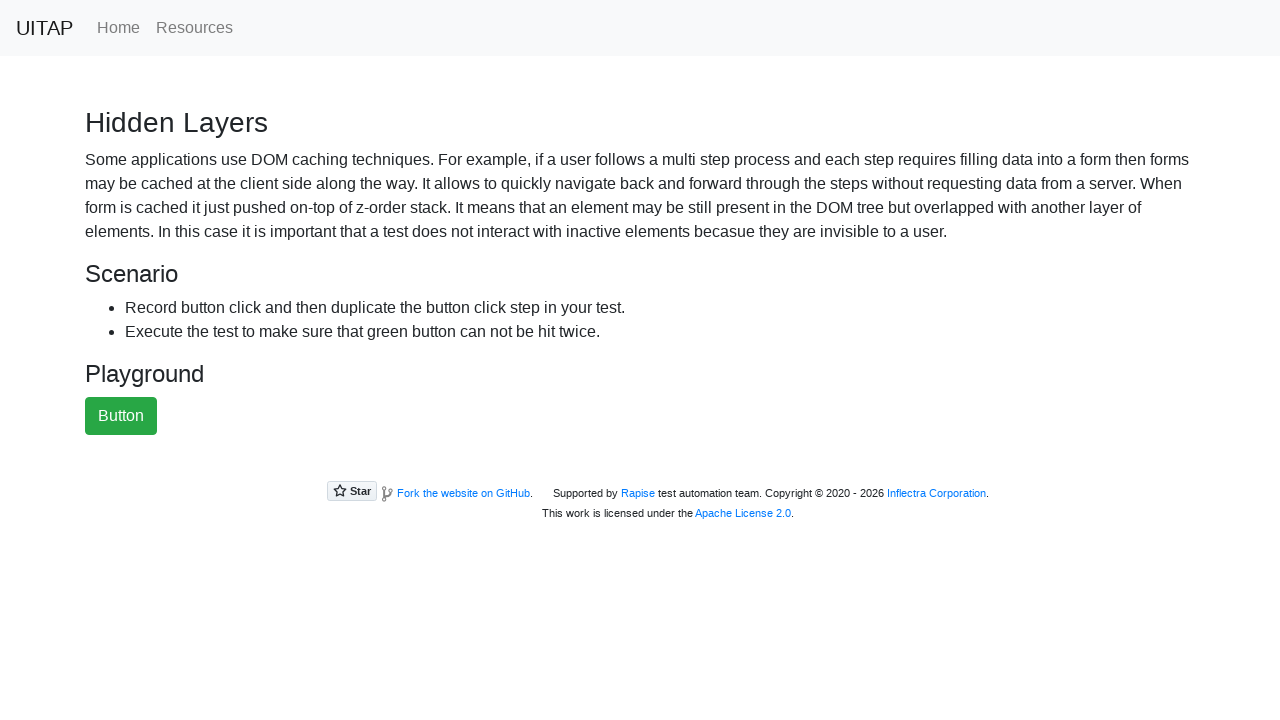

Navigated to hidden layers test page
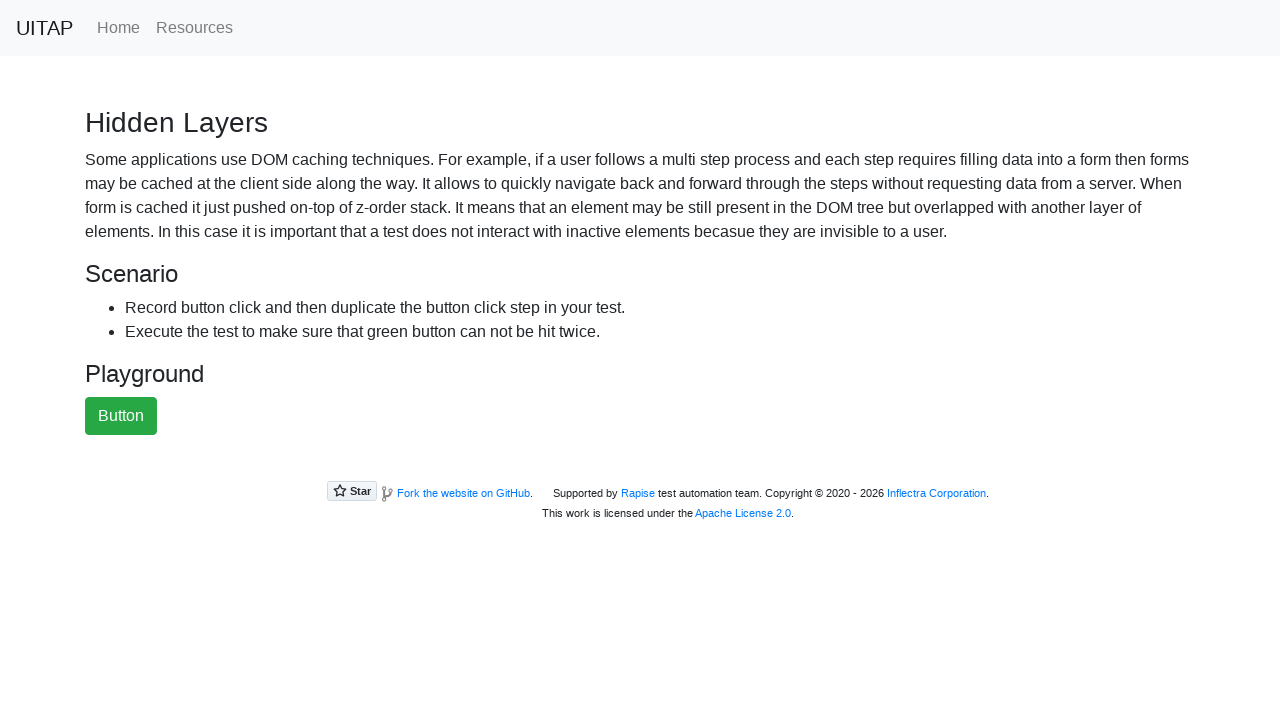

Clicked the green success button at (121, 416) on .btn-success
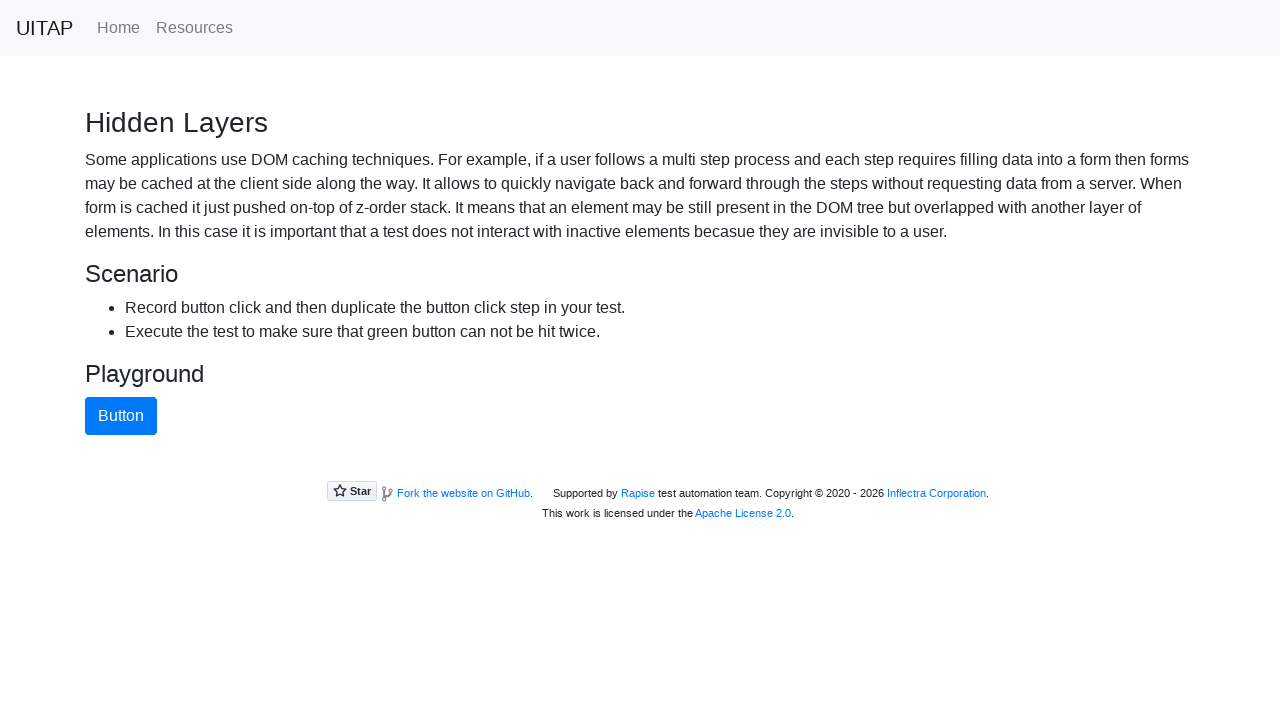

Clicked the blue primary button that appeared on top at (121, 416) on .btn-primary
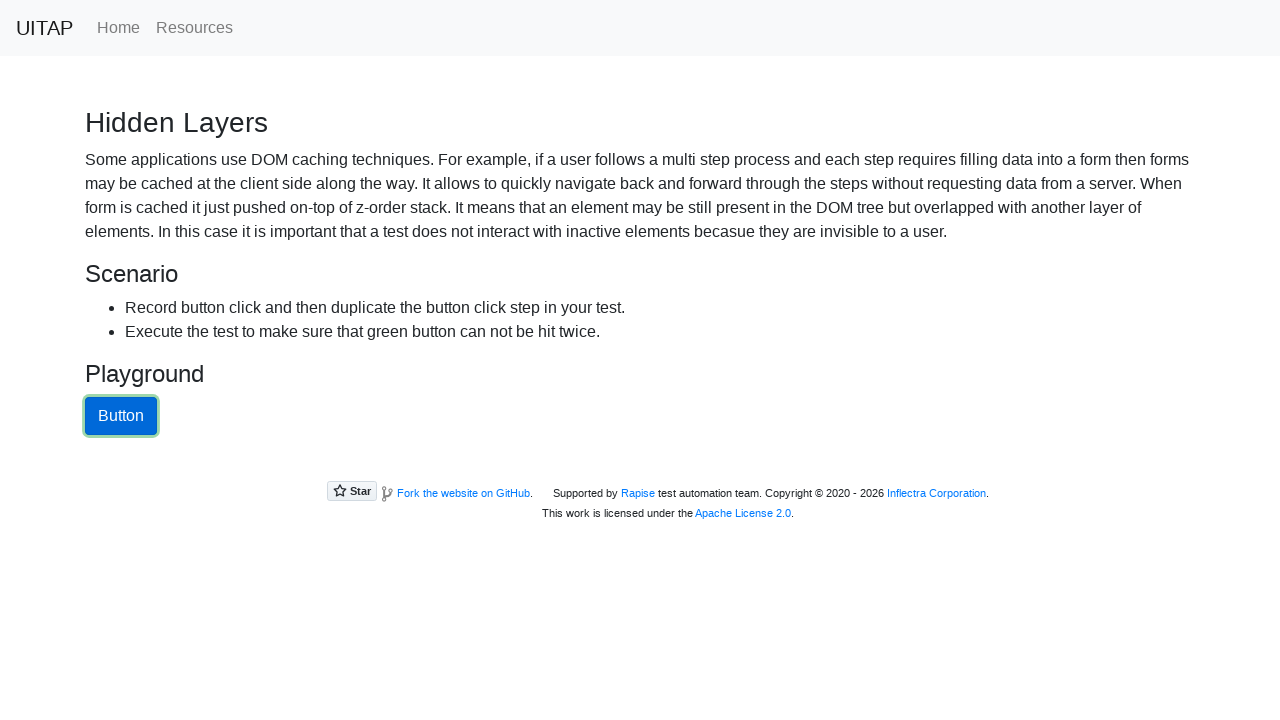

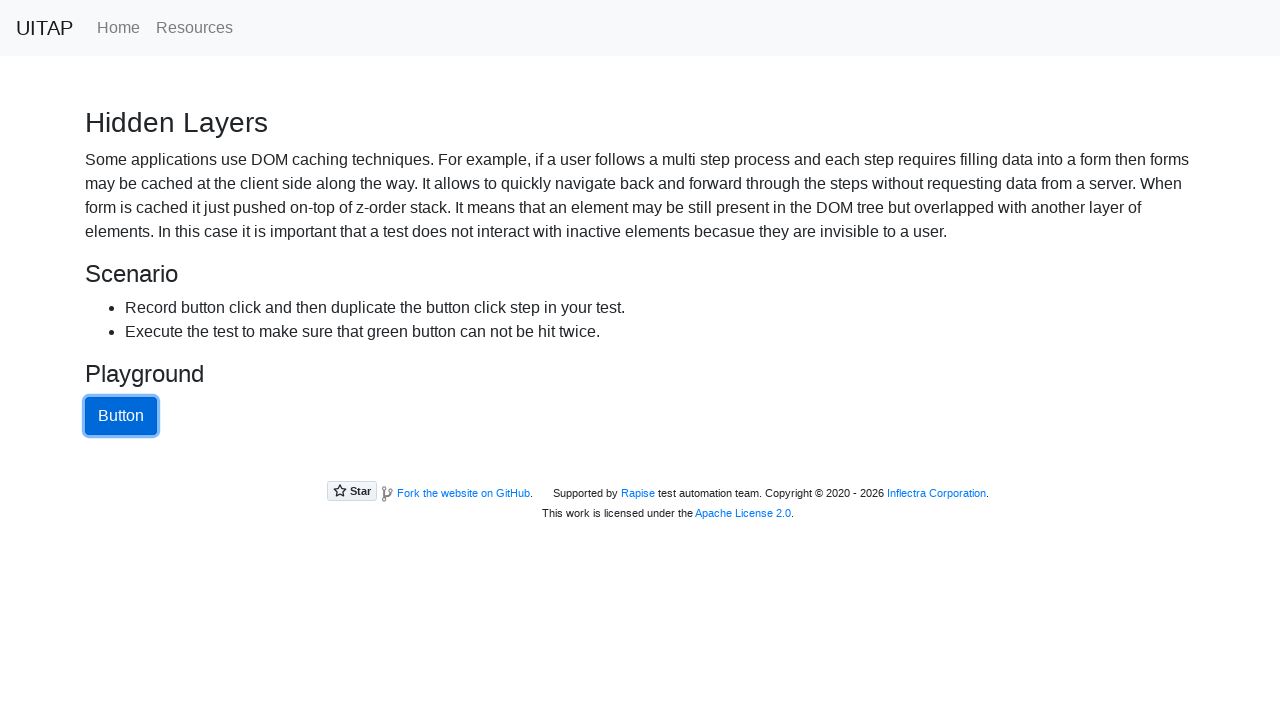